Tests a student interface by entering a username/identifier in a bootbox input dialog, confirming it, and then navigating through the interface using keyboard interactions (Tab and Enter keys)

Starting URL: https://live.monetanalytics.com/stu_proc/student.html#

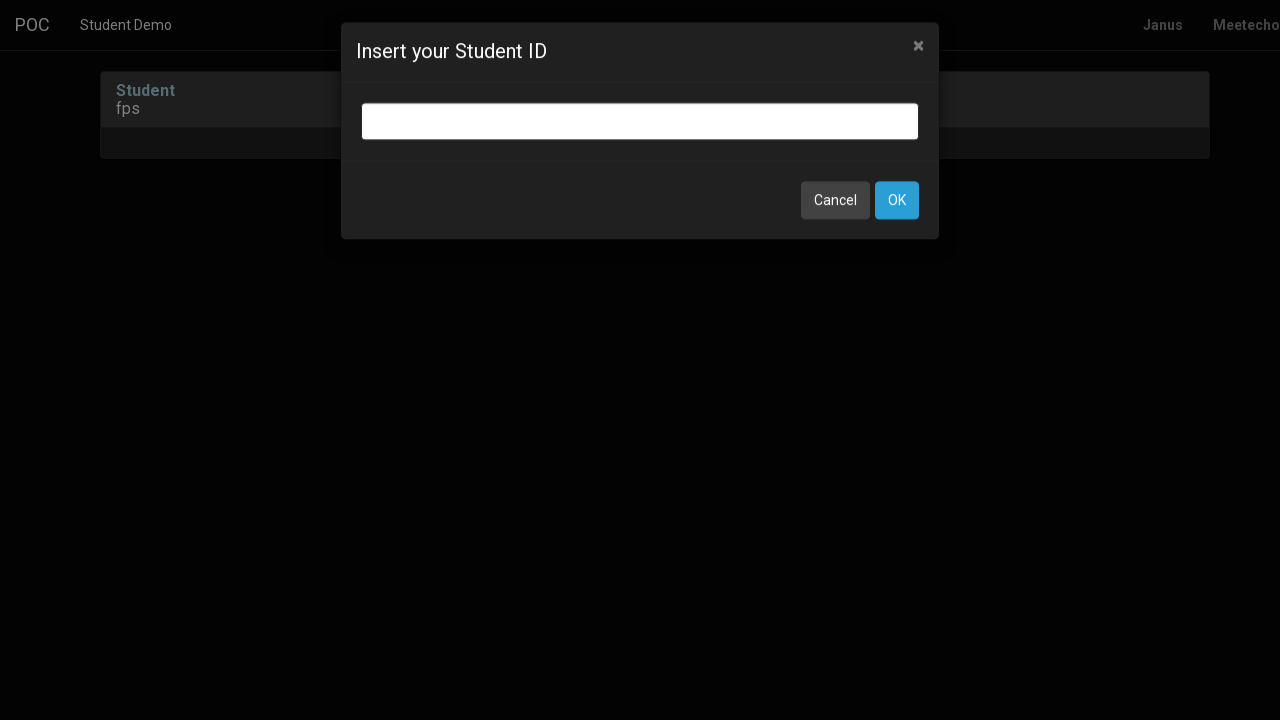

Bootbox input dialog appeared
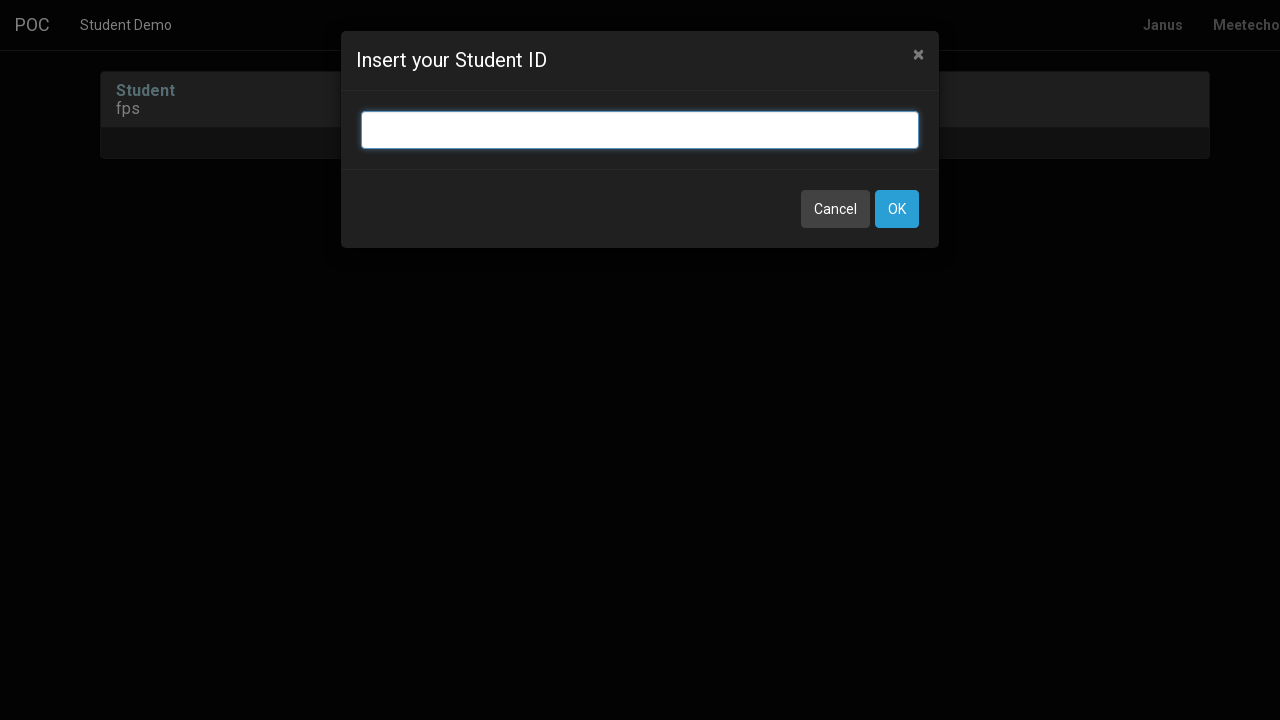

Entered identifier 'media8' in bootbox input field on input.bootbox-input.bootbox-input-text.form-control
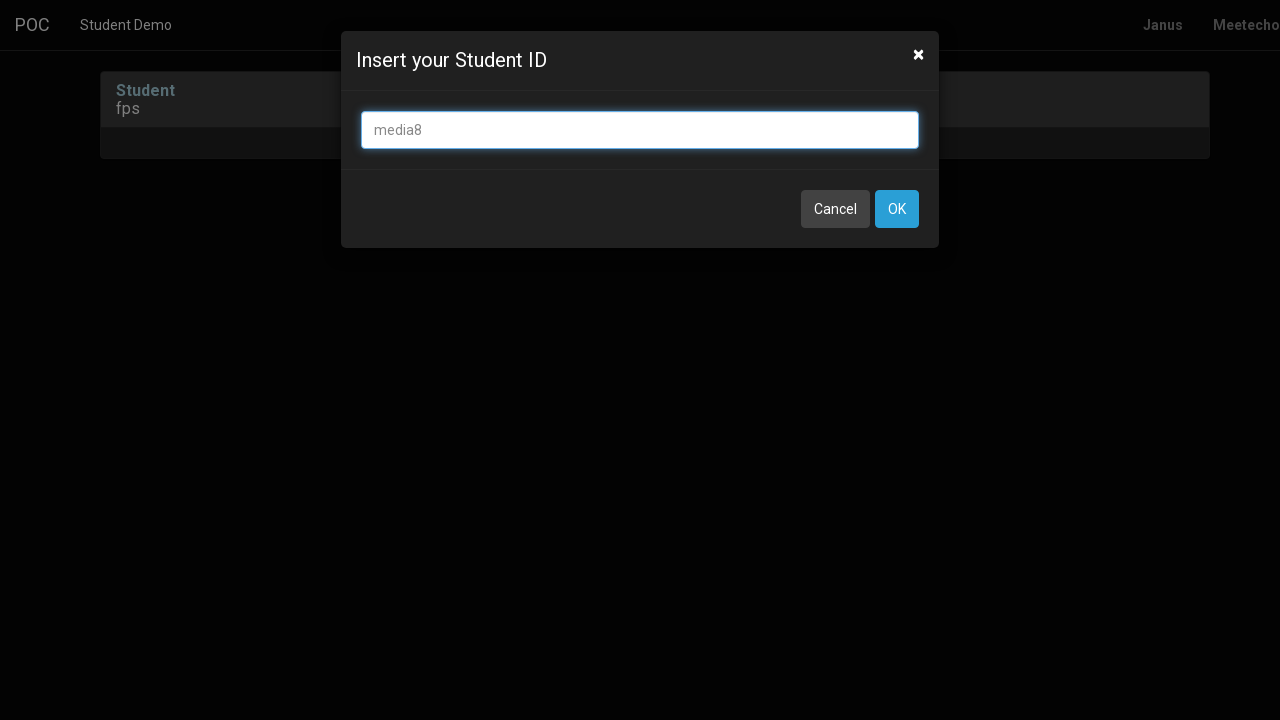

Clicked OK button to confirm identifier at (897, 209) on button:has-text('OK')
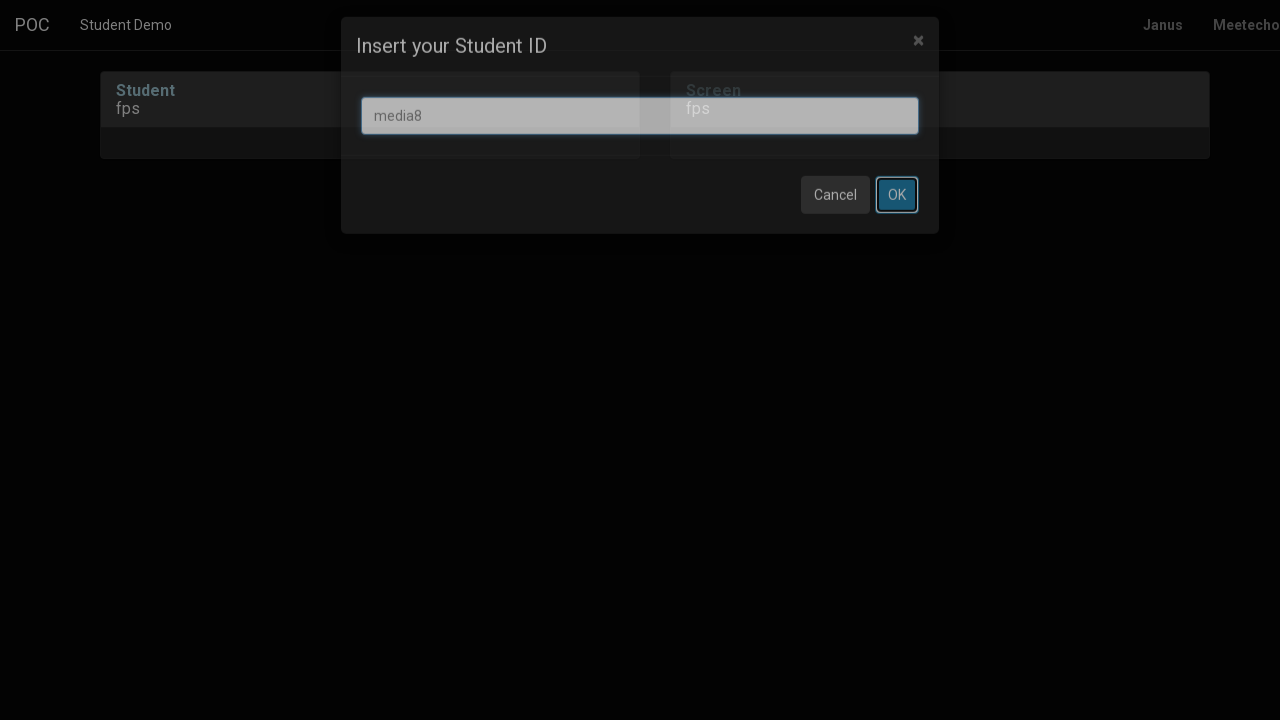

Waited 8 seconds for page to process
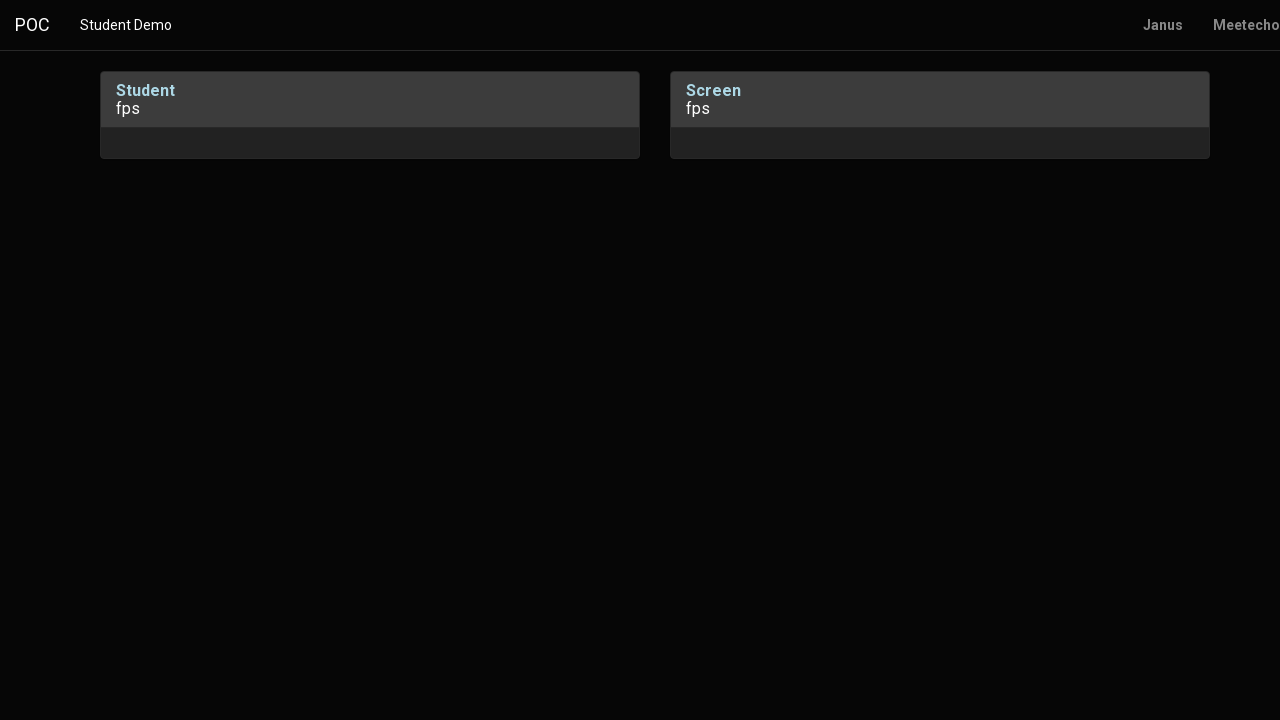

Pressed Tab key to navigate
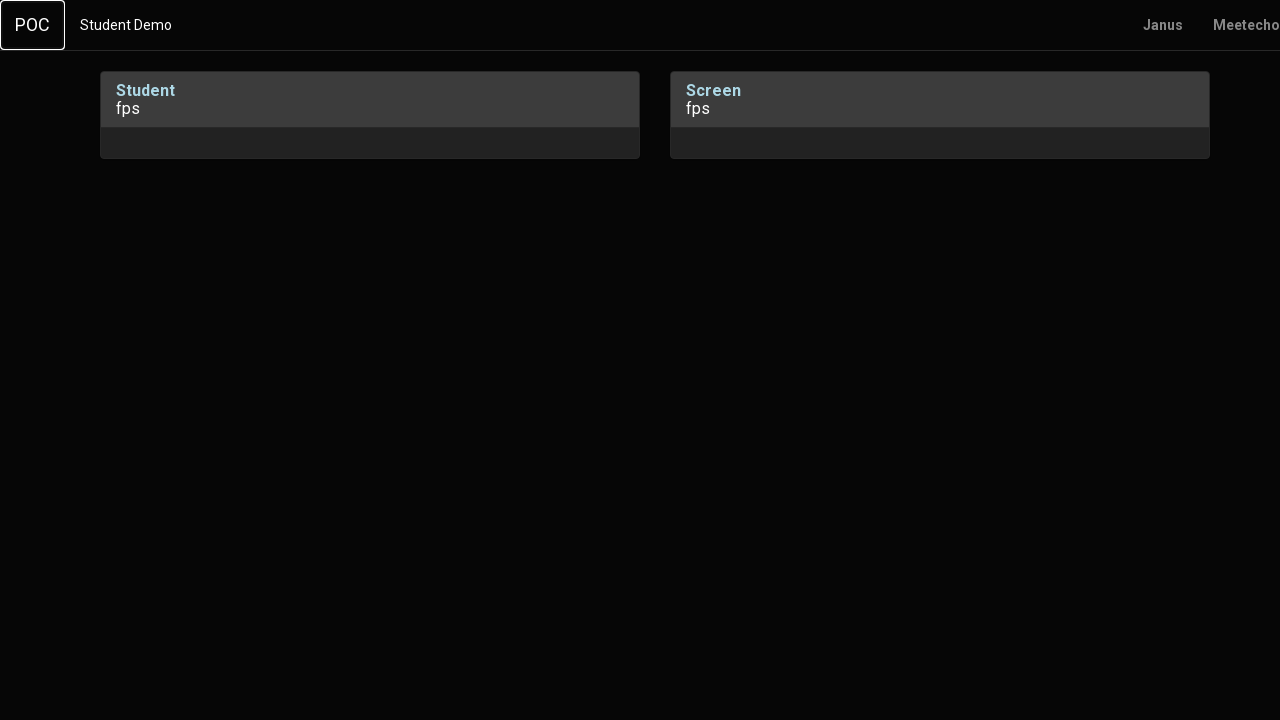

Waited 1 second
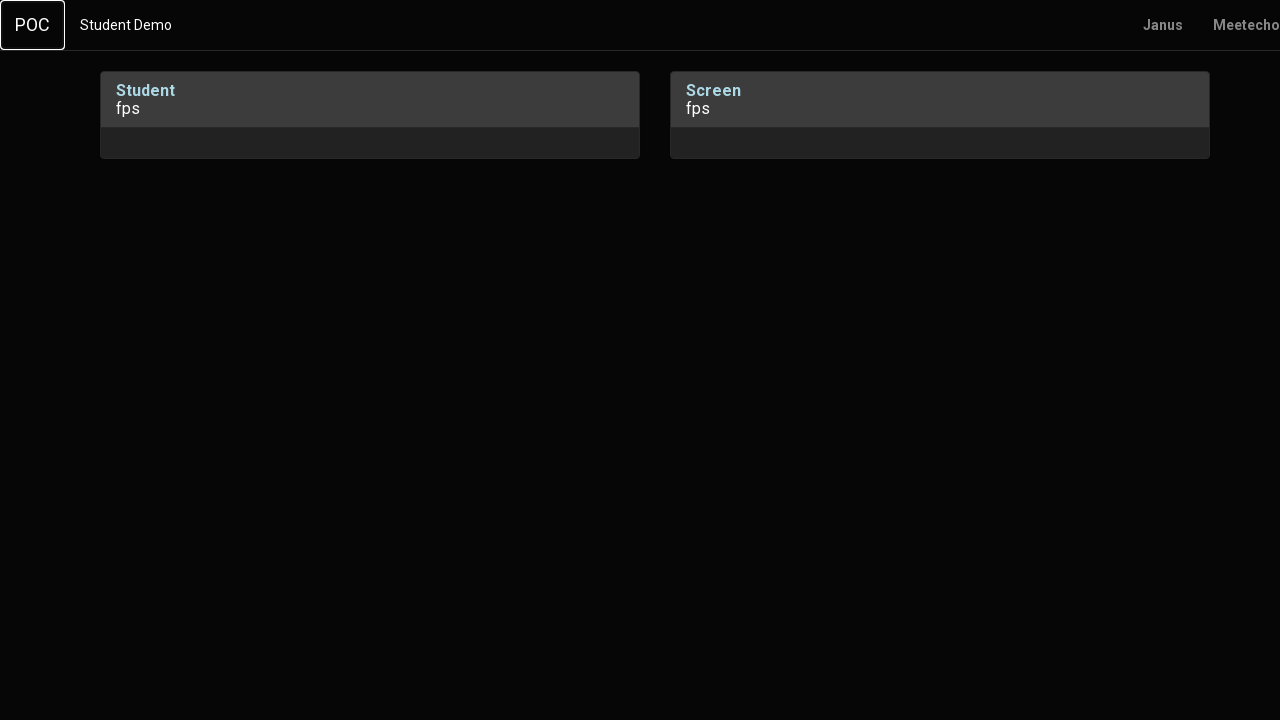

Pressed Enter key
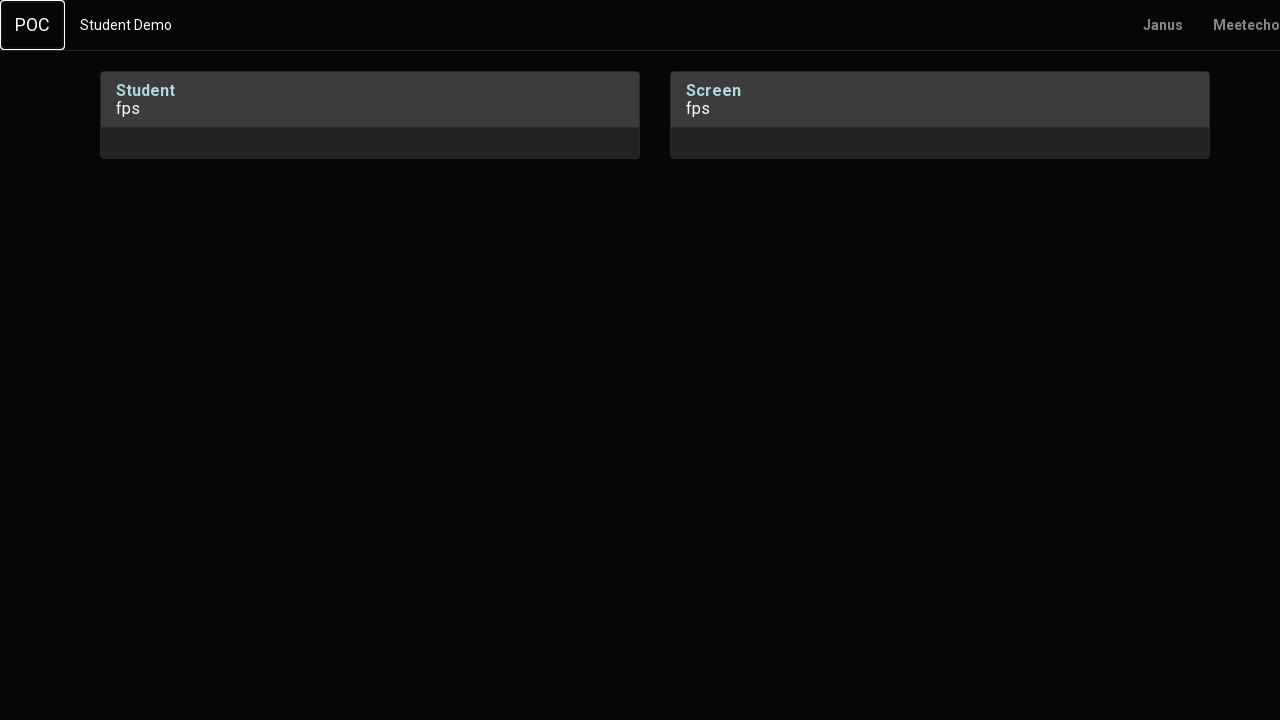

Waited 2 seconds
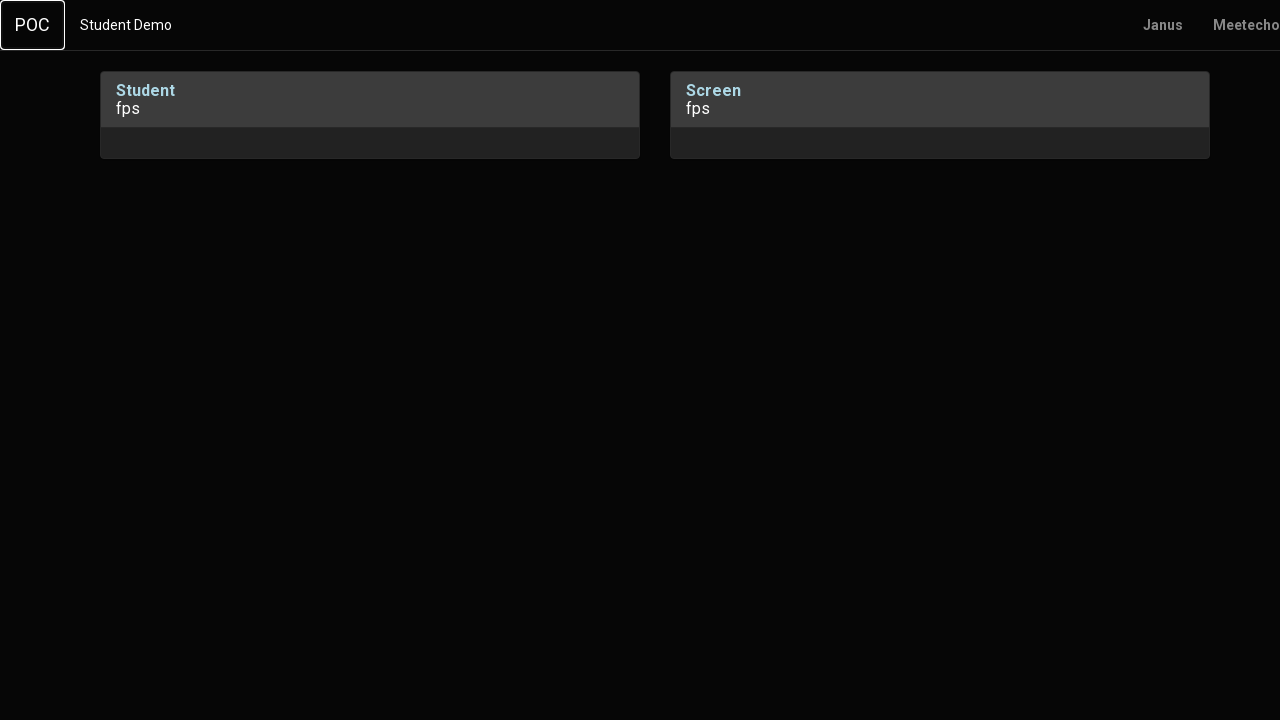

Pressed Tab key (first of two)
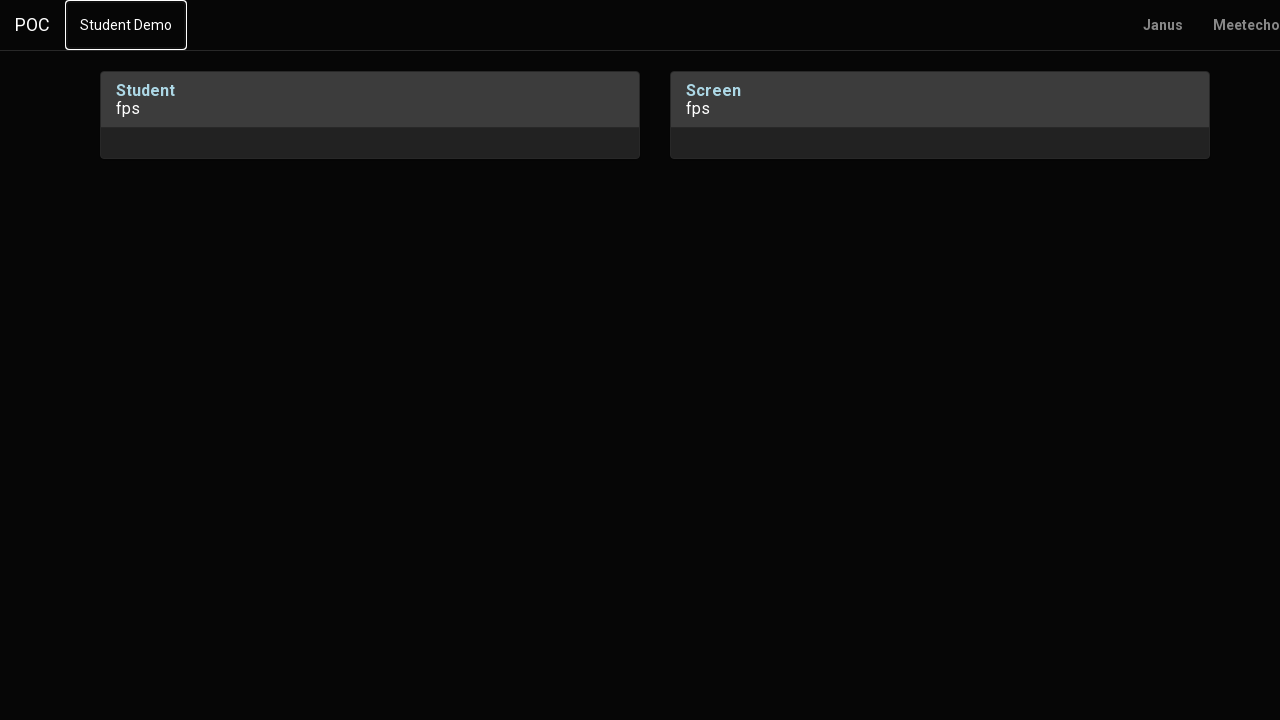

Waited 1 second
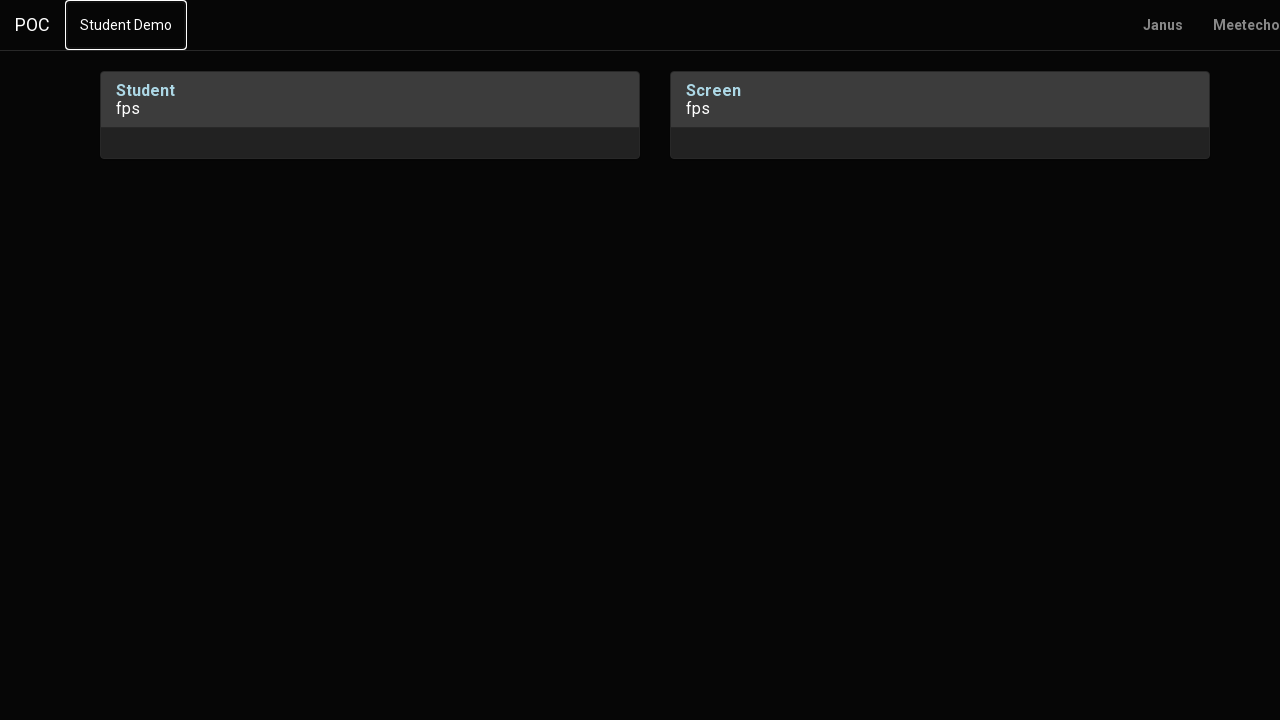

Pressed Tab key (second of two)
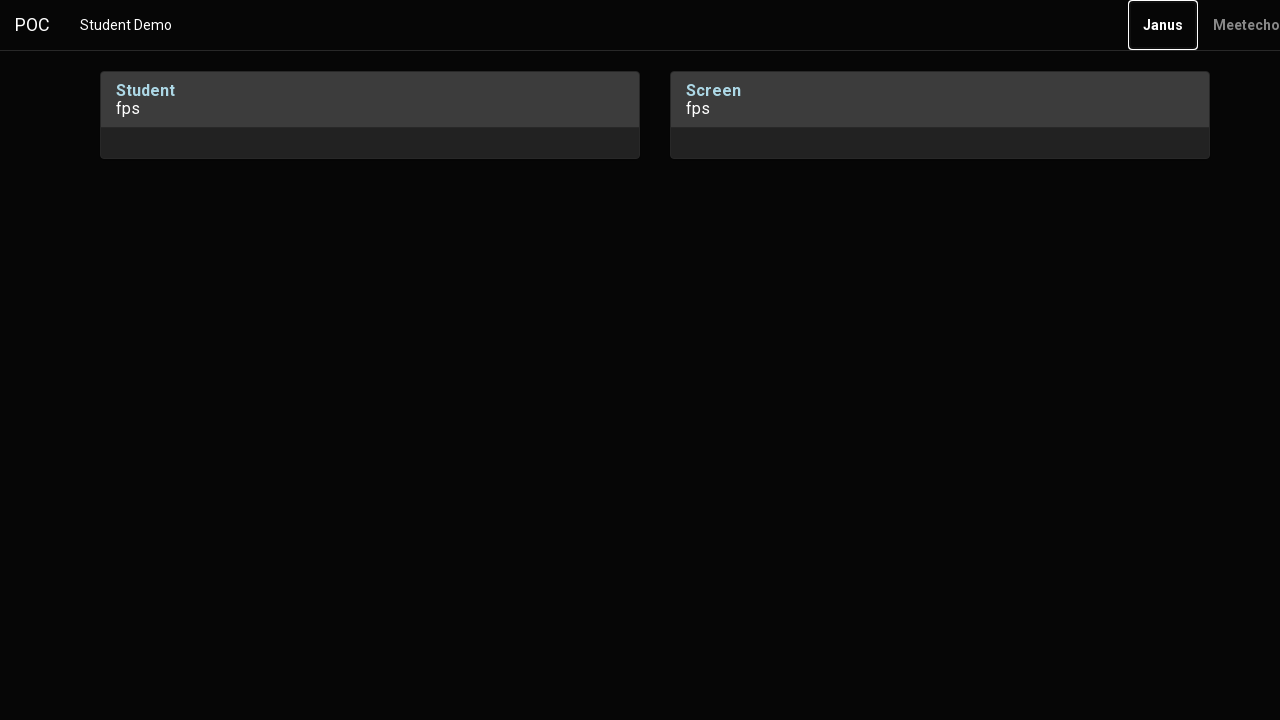

Waited 2 seconds
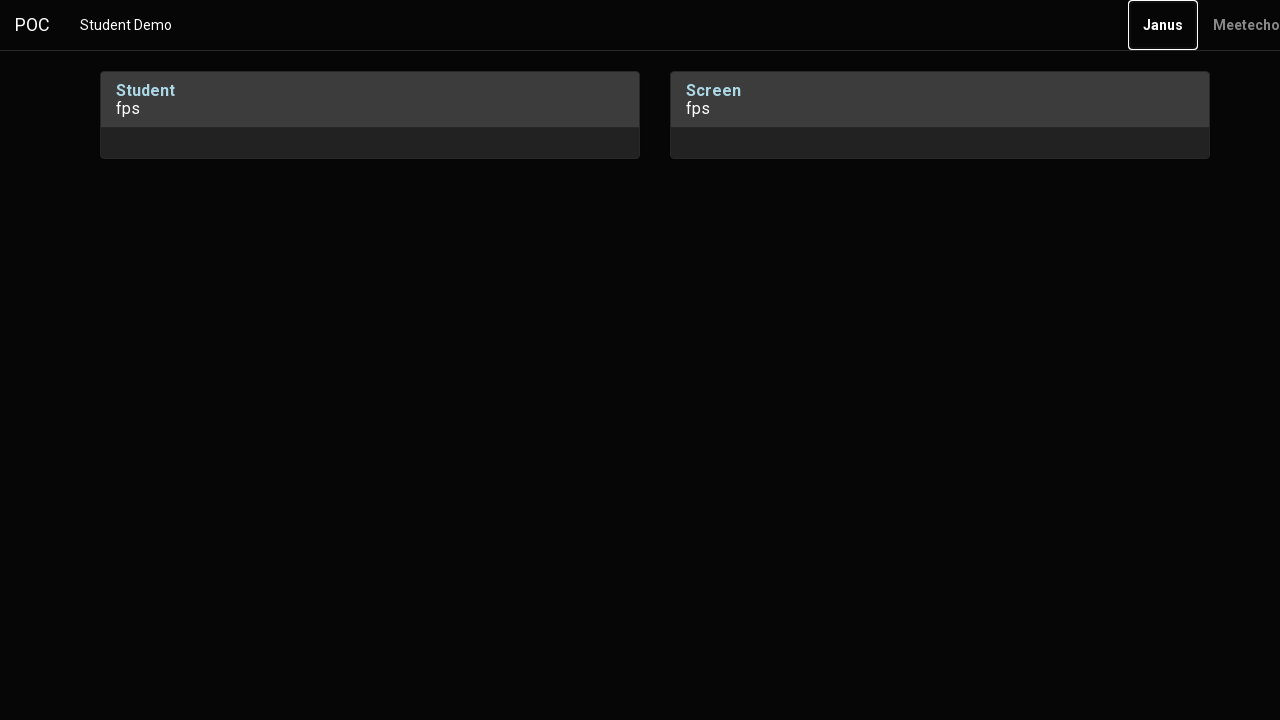

Pressed Enter key to confirm
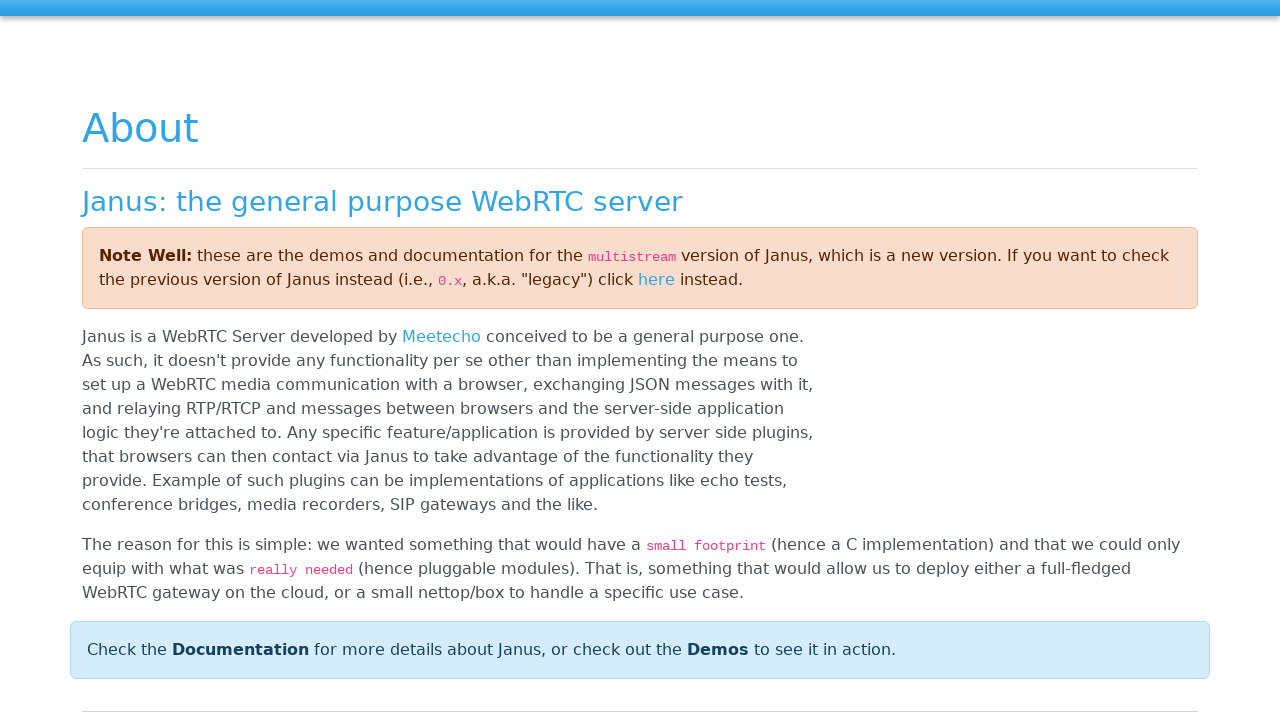

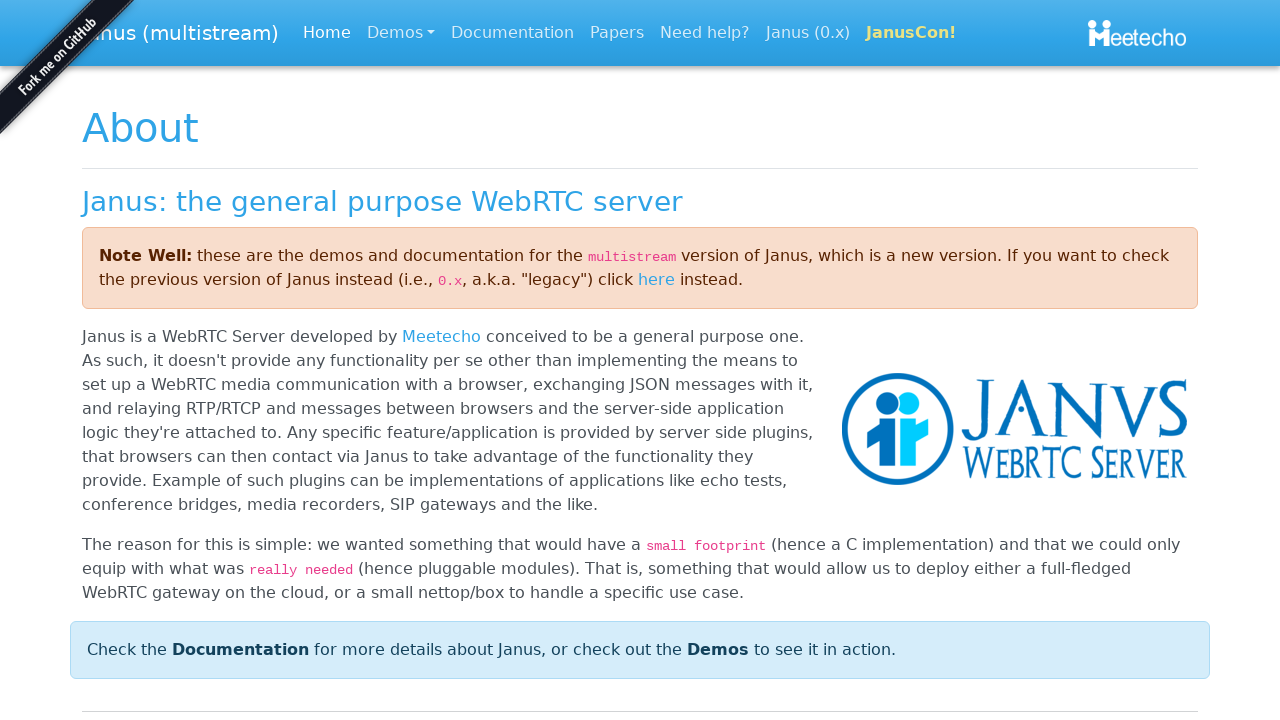